Tests dynamic loading scenario where an element is rendered after clicking a start button, then verifies the element is displayed on the page

Starting URL: https://the-internet.herokuapp.com/dynamic_loading/2

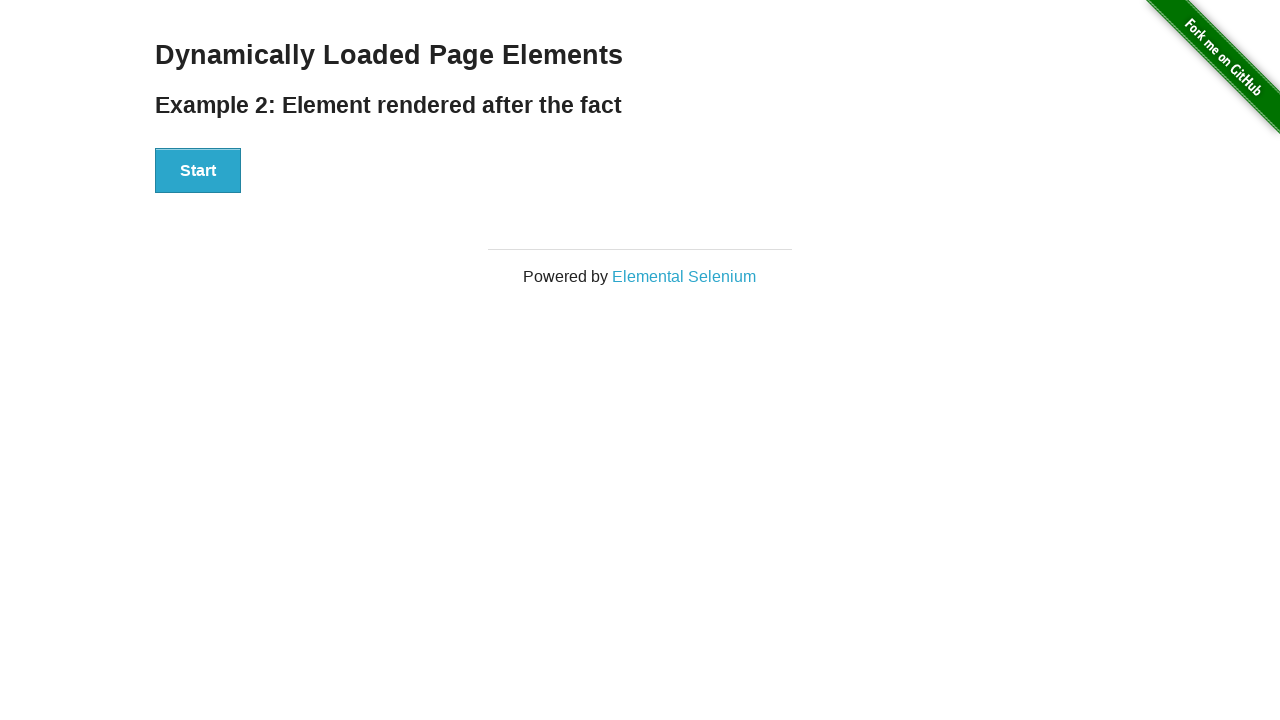

Navigated to dynamic loading test page
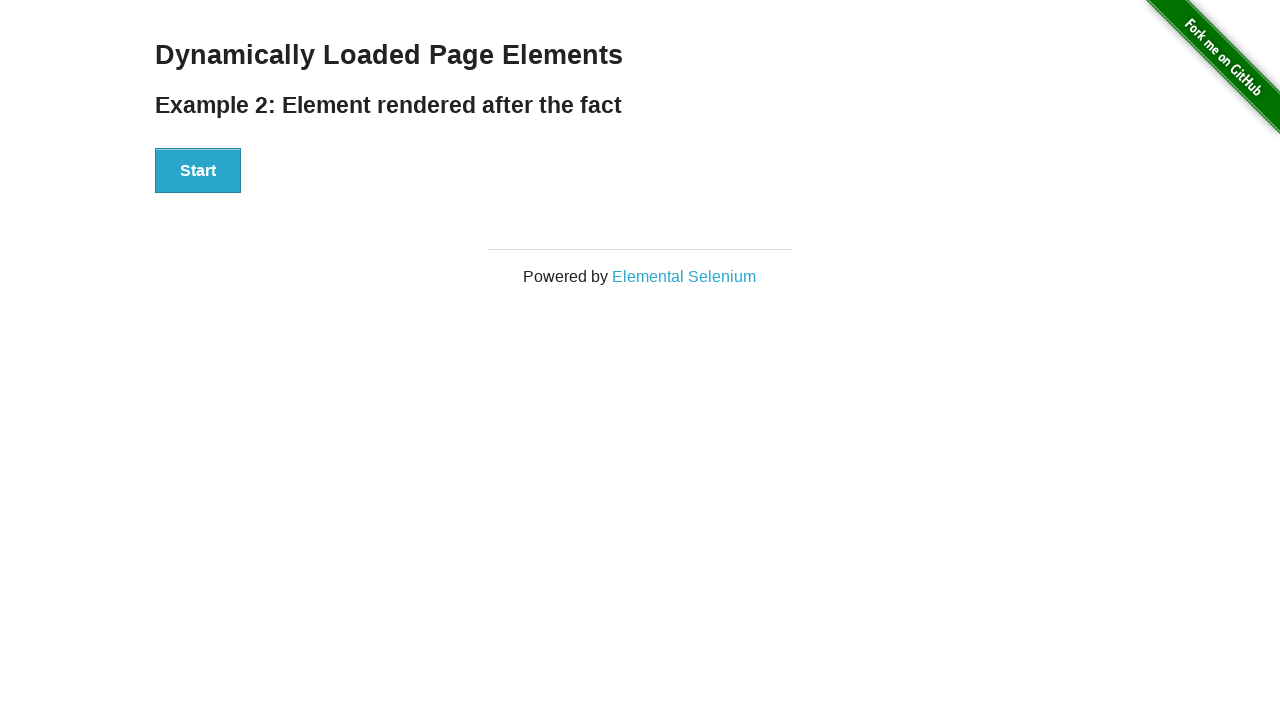

Clicked start button to trigger dynamic loading at (198, 171) on #start button
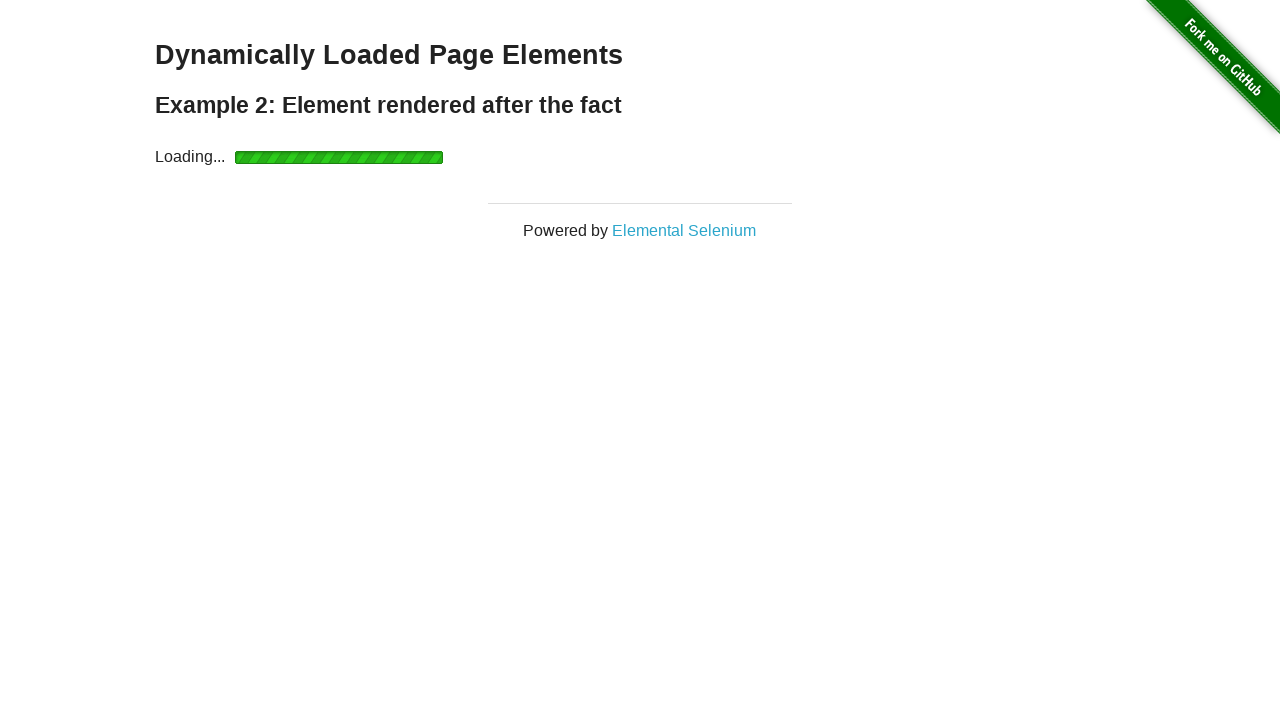

Finish element became visible after dynamic loading
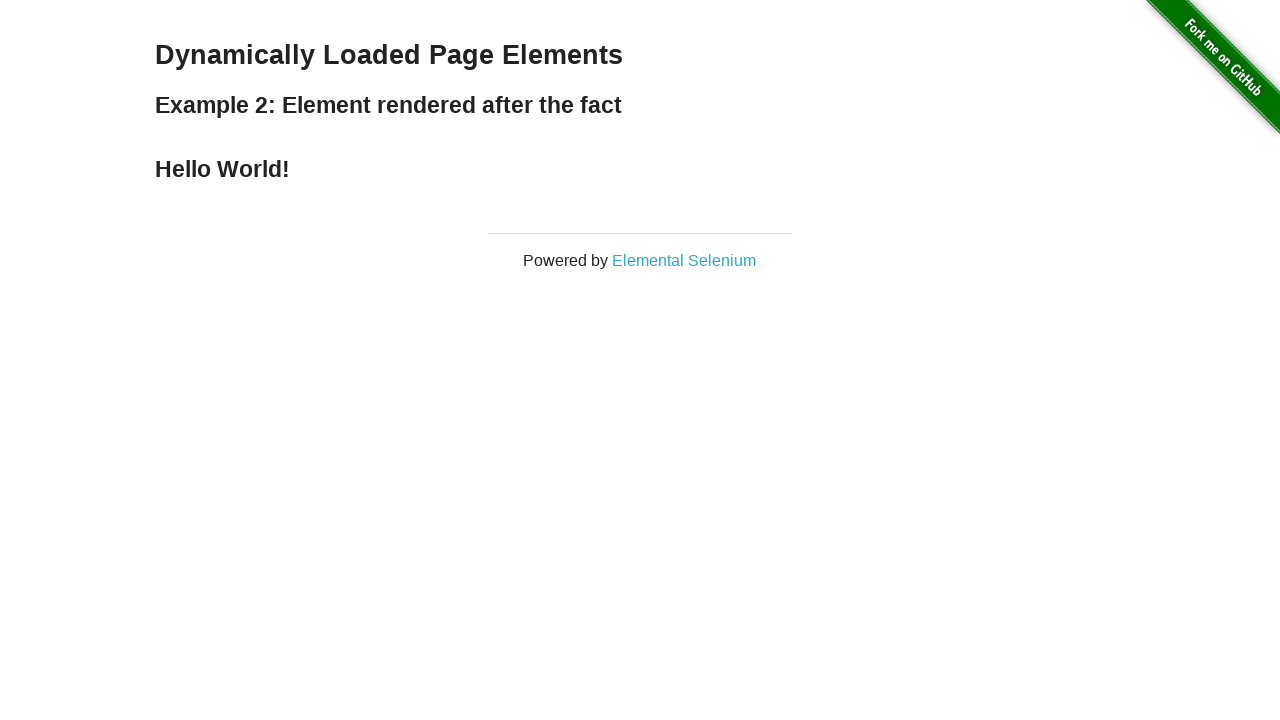

Verified that finish element is visible on the page
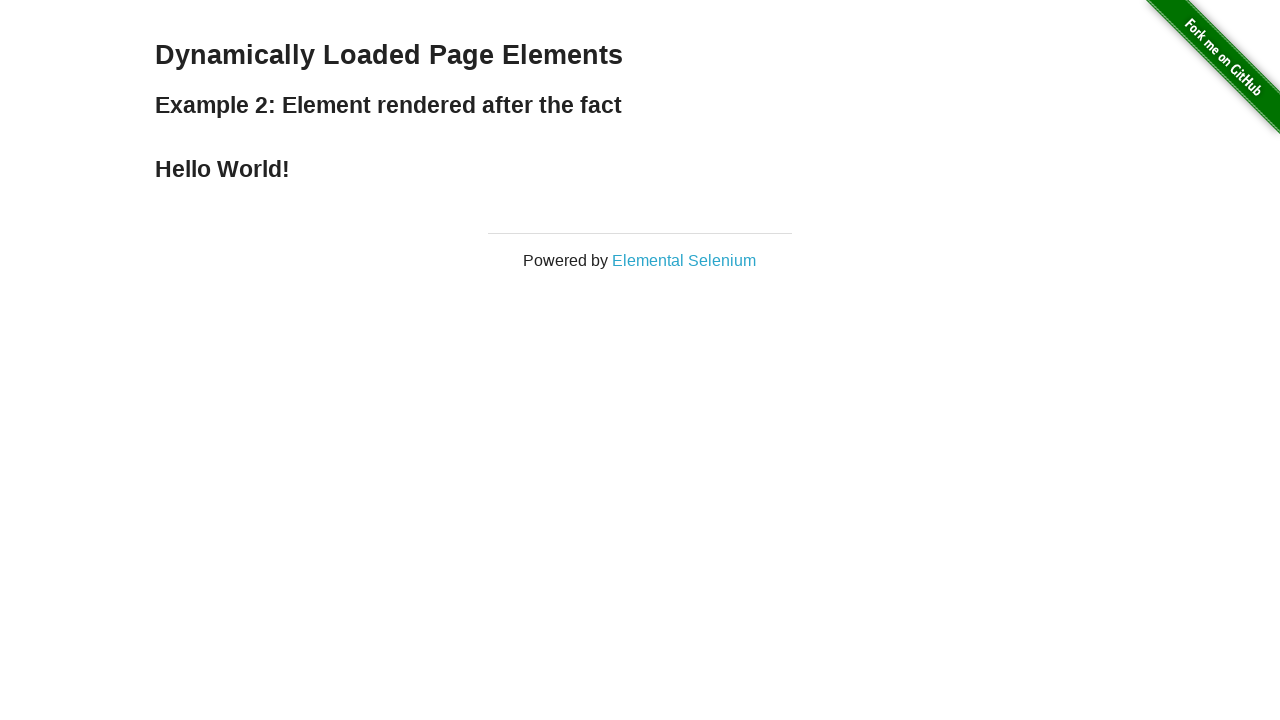

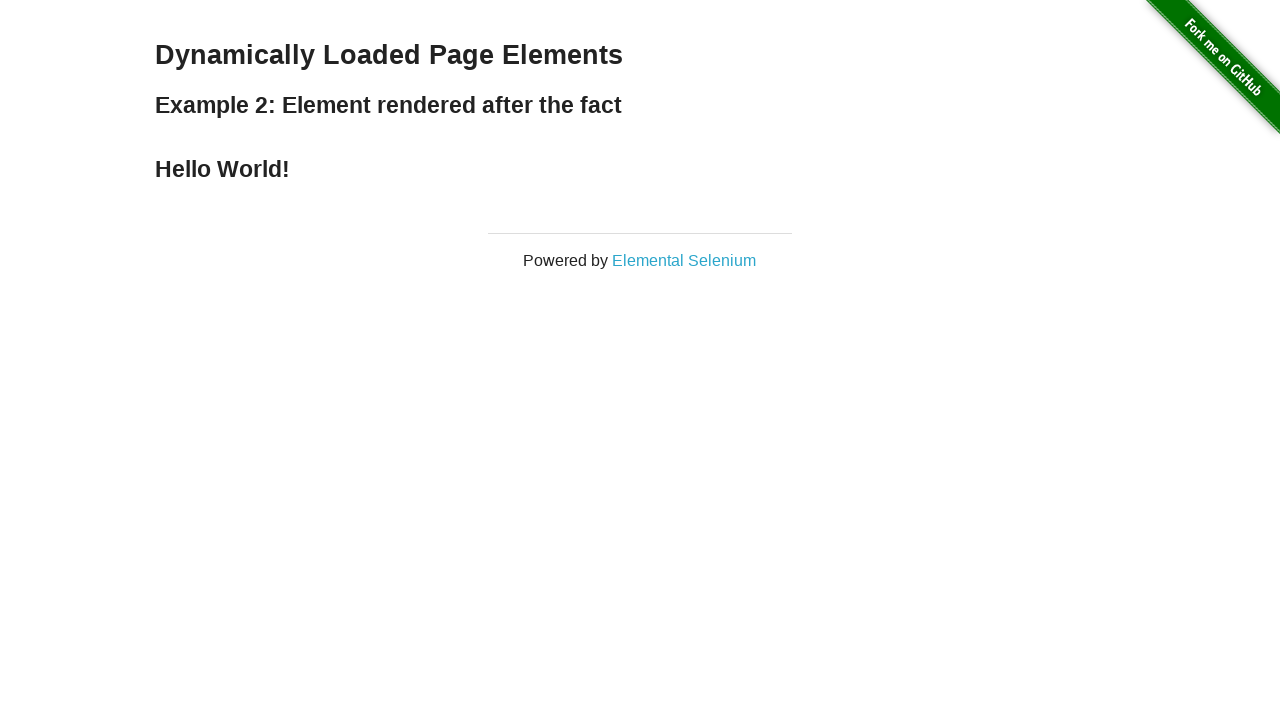